Tests file upload functionality by selecting a file, clicking upload, and verifying the uploaded filename is displayed correctly.

Starting URL: http://the-internet.herokuapp.com/upload

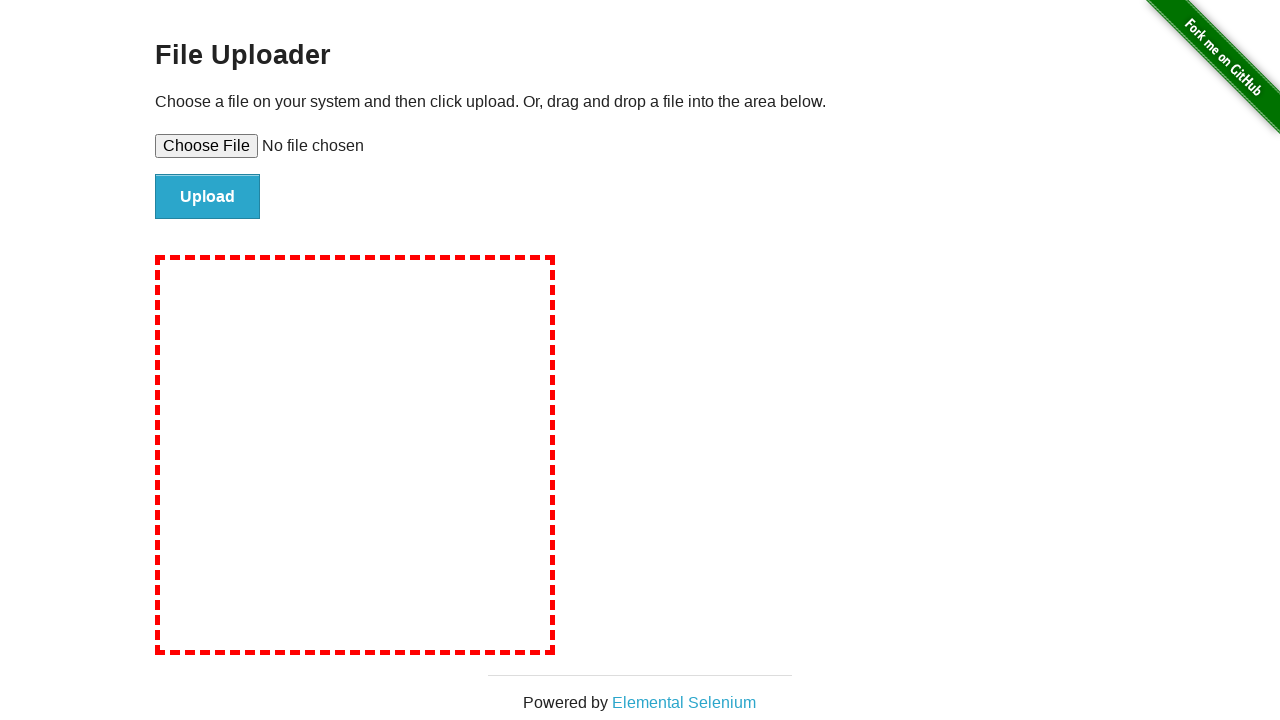

Selected TestFile.txt for upload
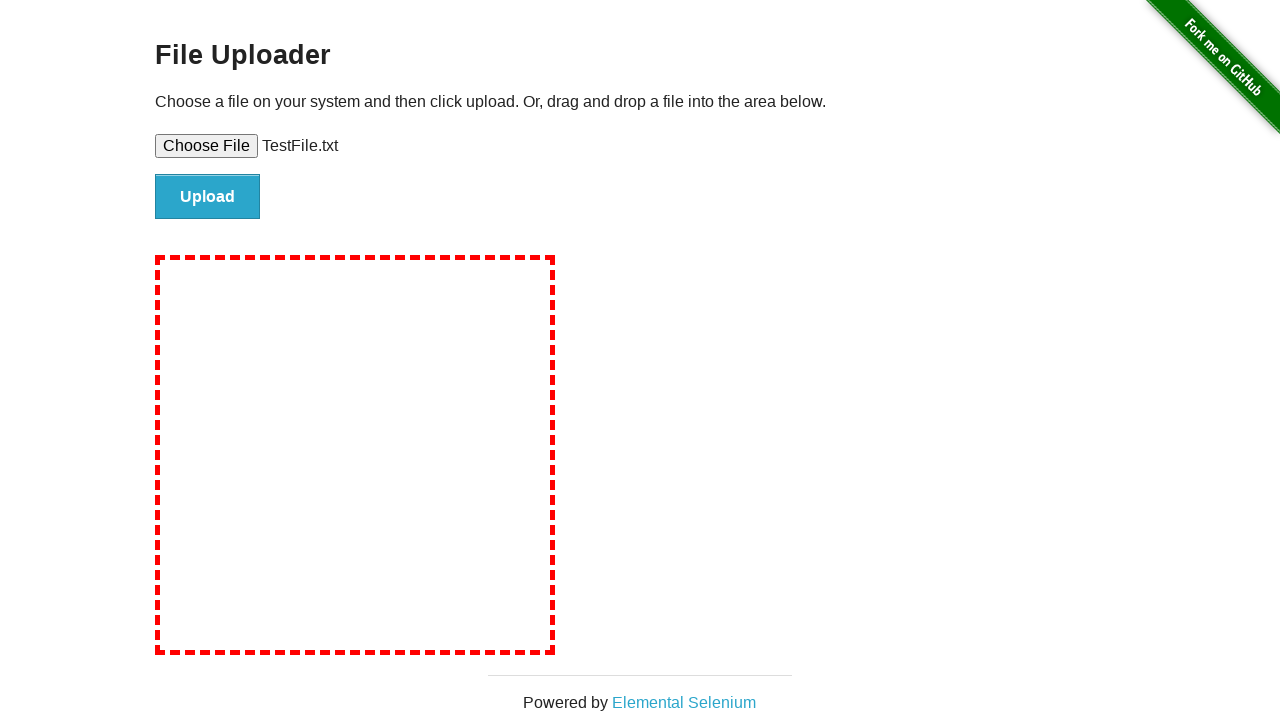

Clicked the upload button at (208, 197) on #file-submit
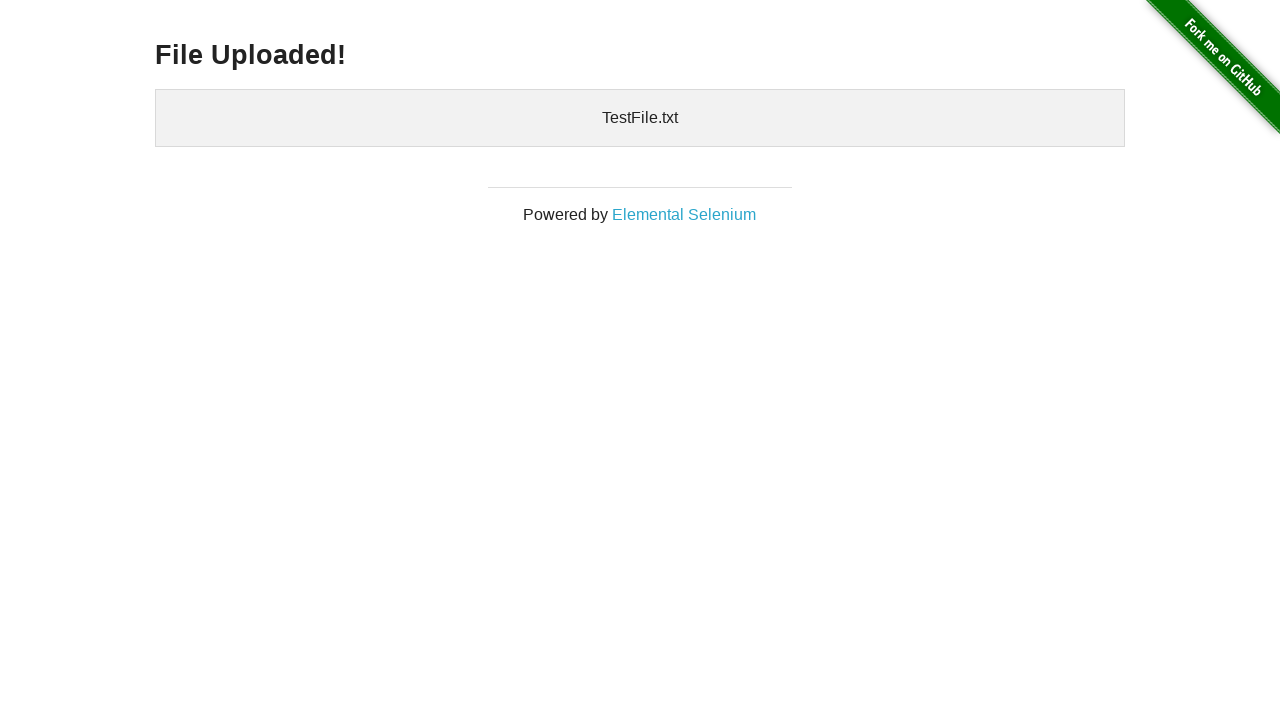

Waited for uploaded files element to be visible
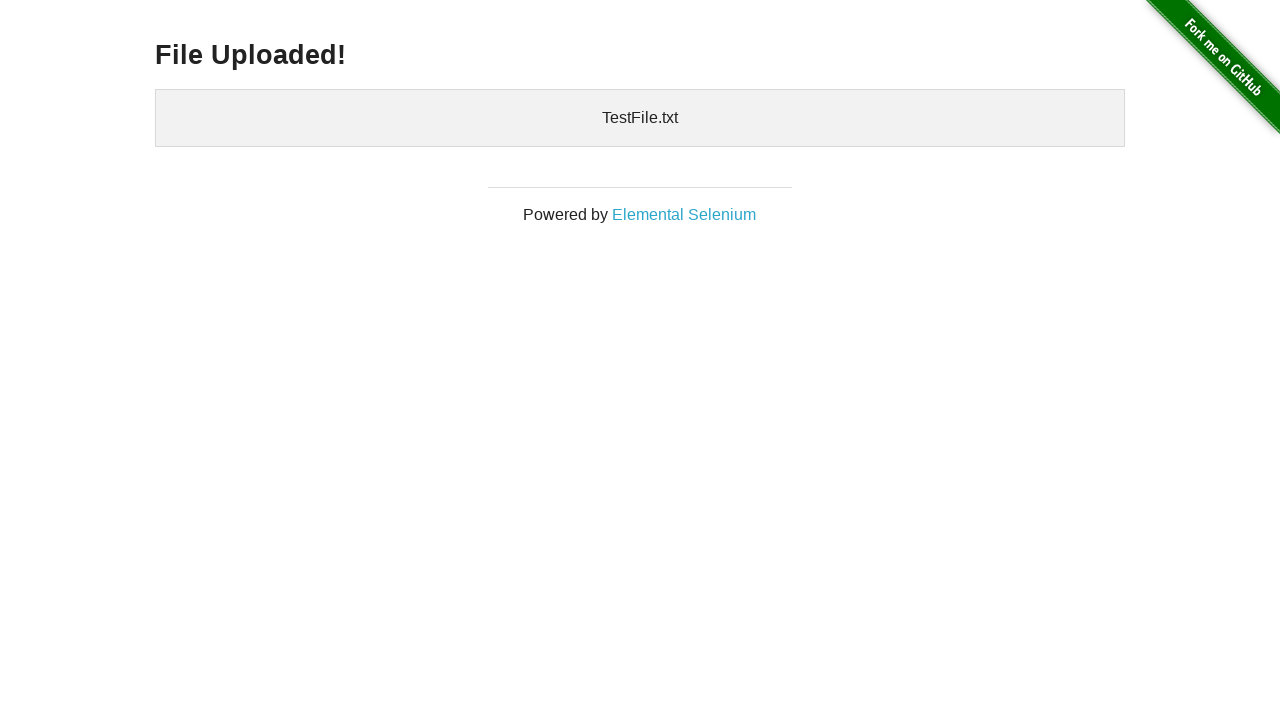

Retrieved uploaded filename text: 'TestFile.txt'
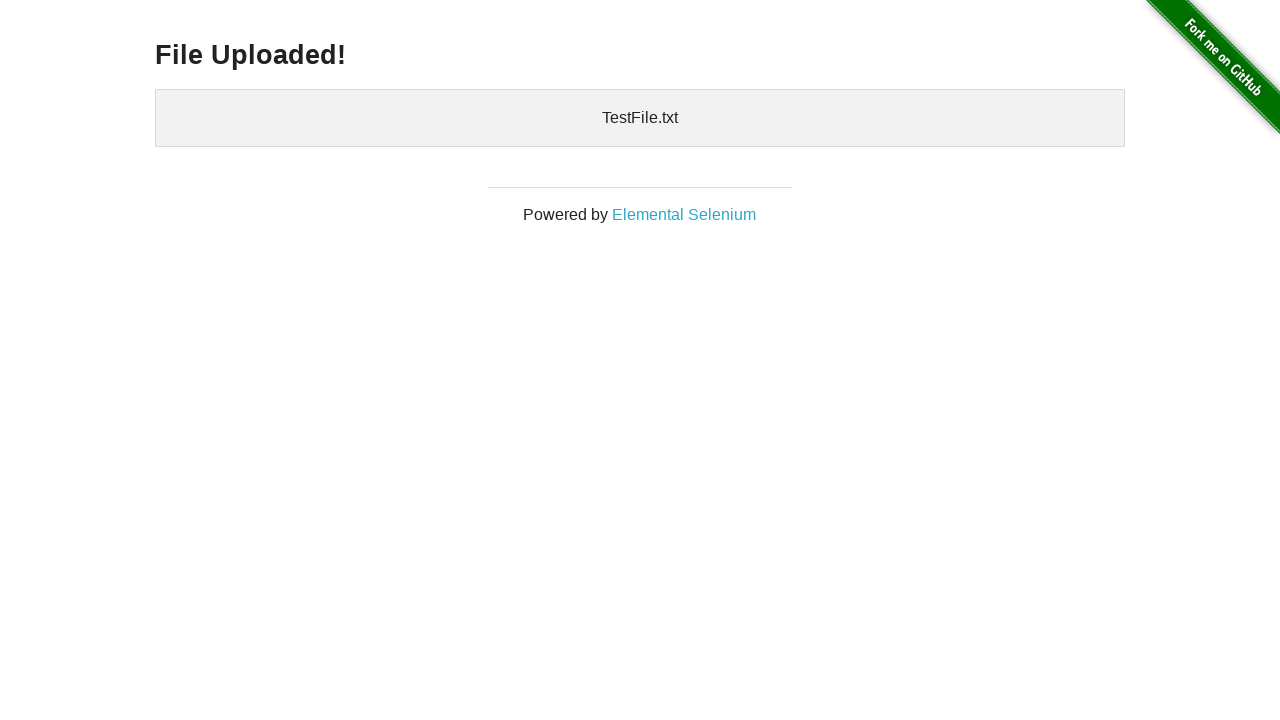

Verified that uploaded filename 'TestFile.txt' is displayed correctly
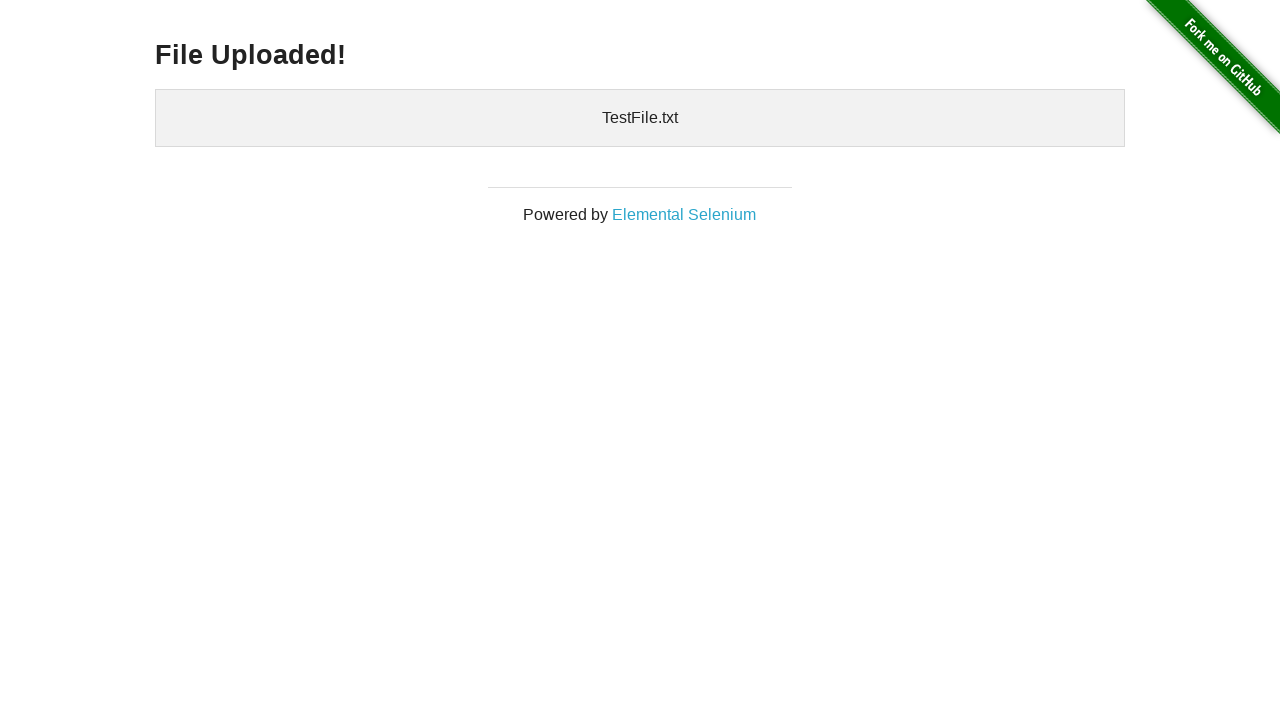

Cleaned up temporary test file
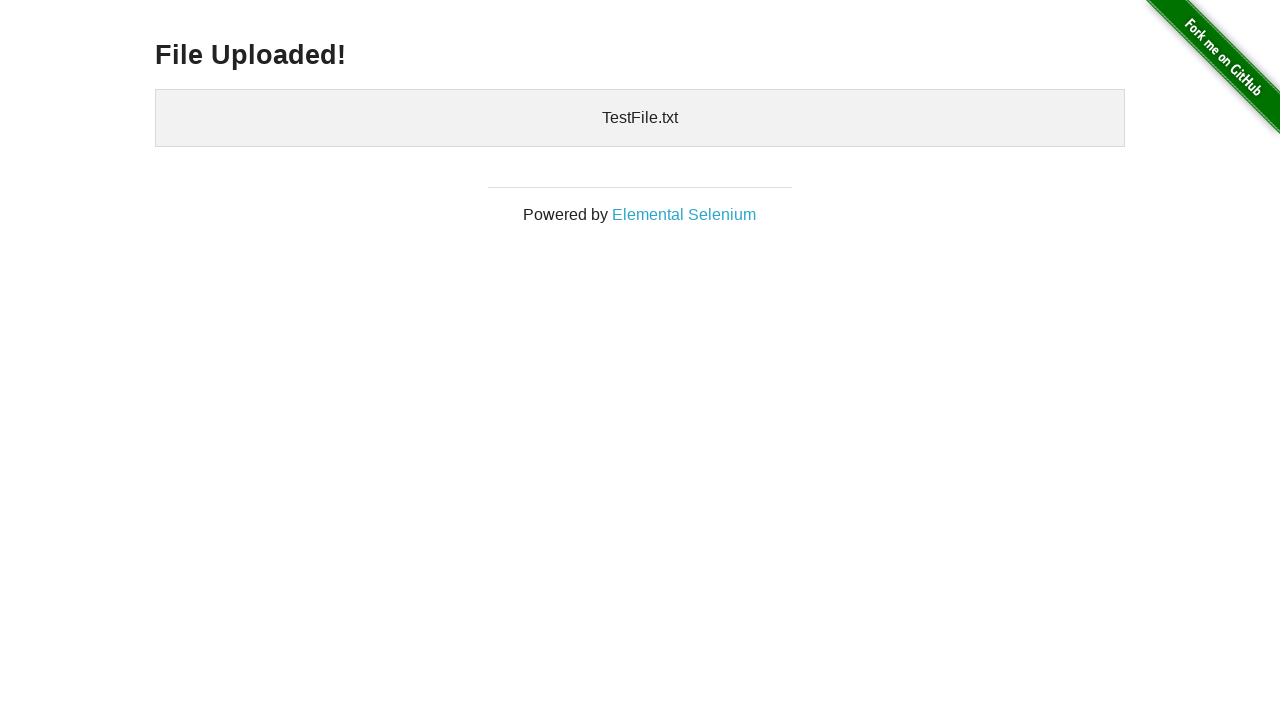

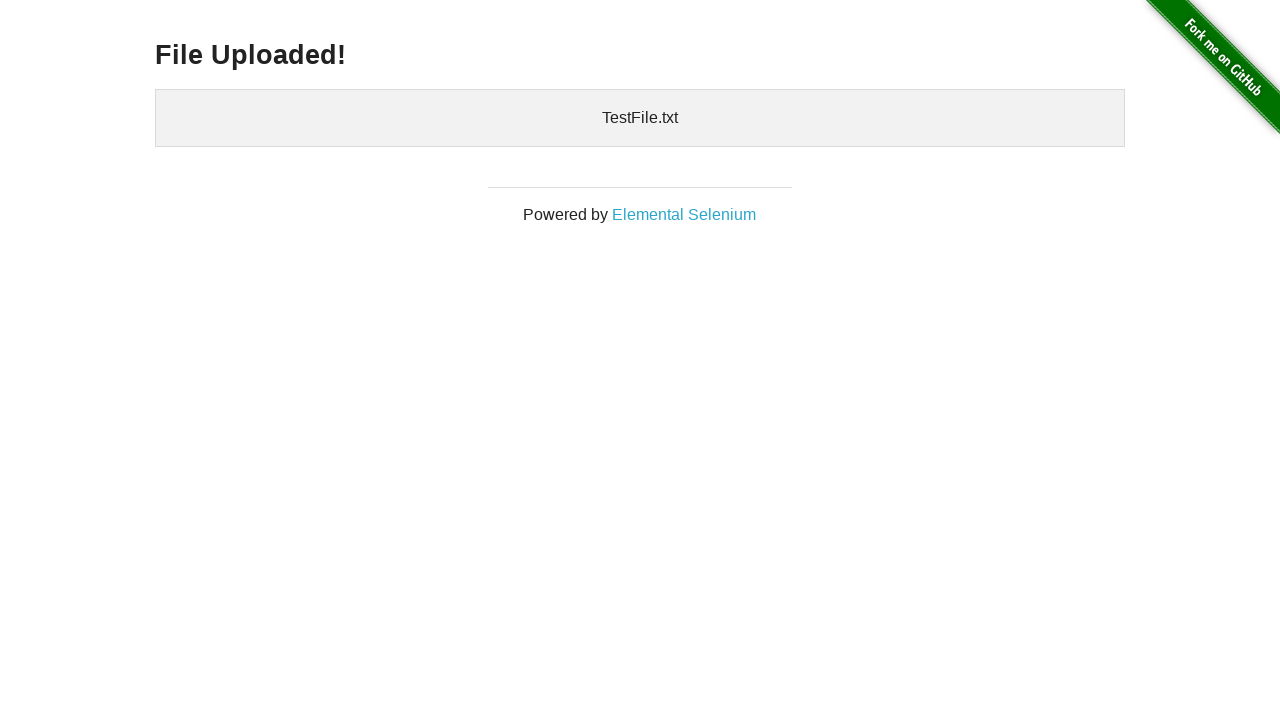